Navigates to the Vietnamese news website 24h.com.vn and loads the homepage

Starting URL: https://www.24h.com.vn/

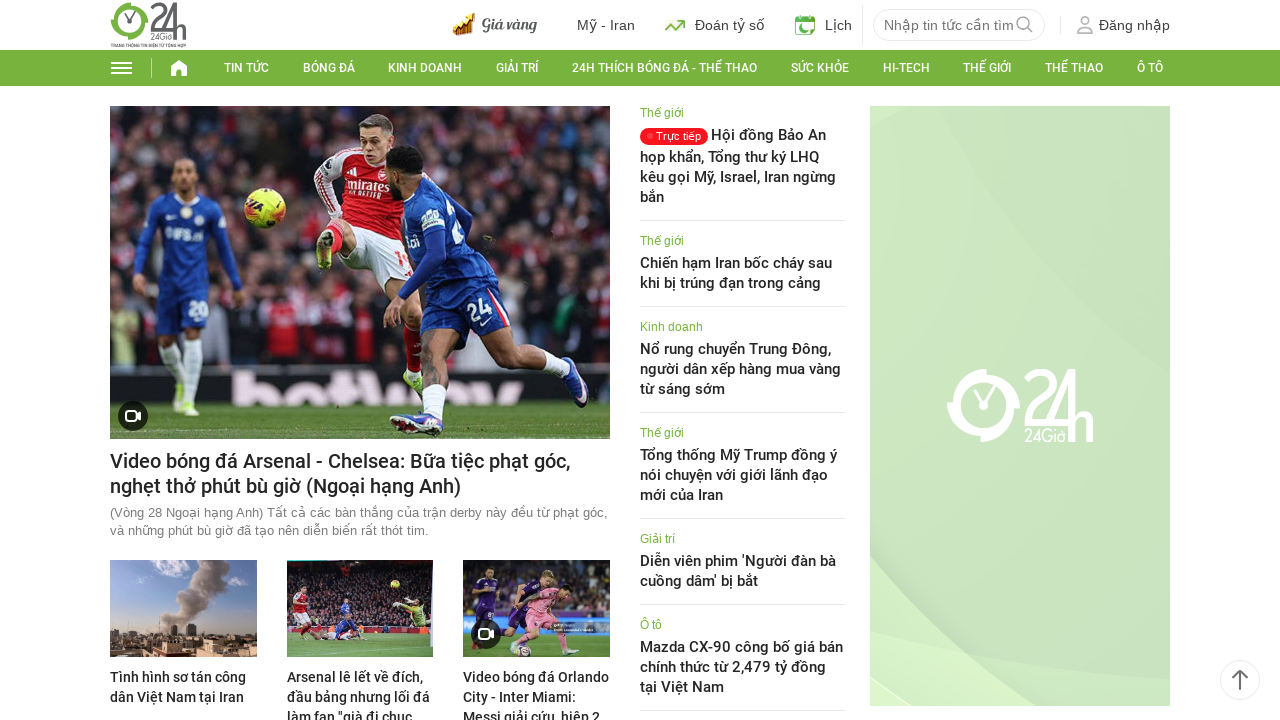

Navigated to https://www.24h.com.vn/ and waited for DOM content to load
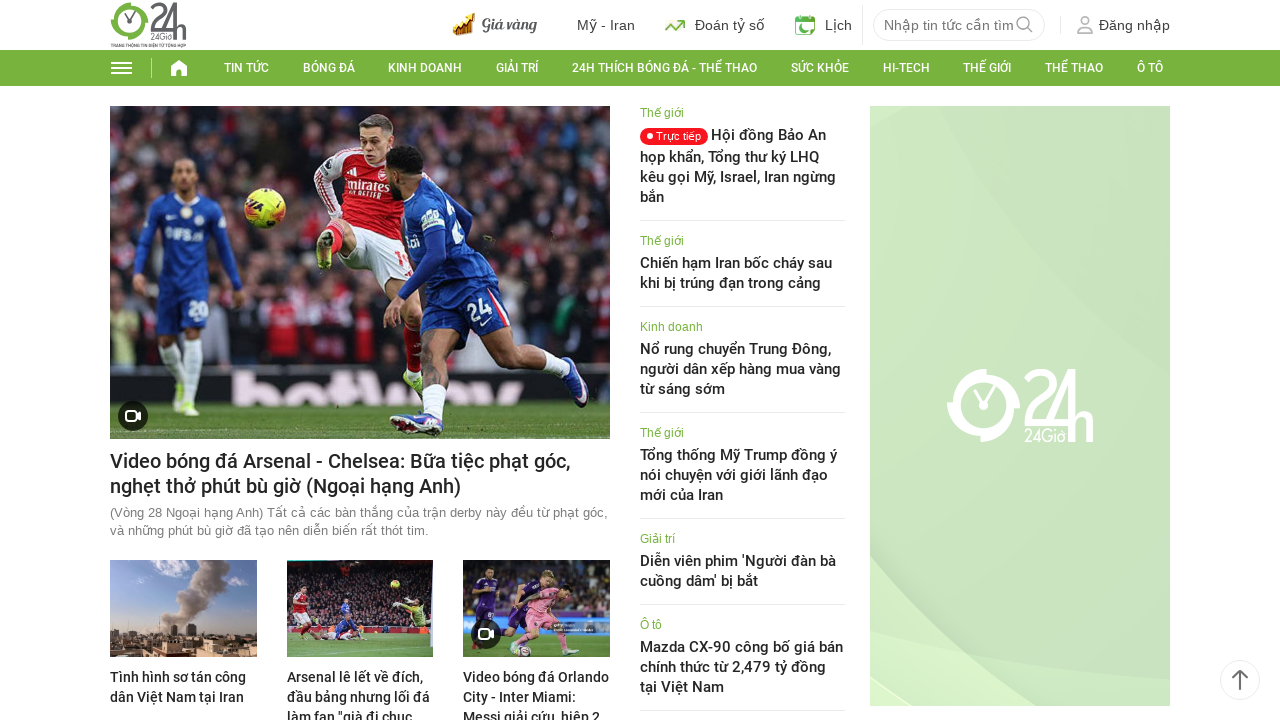

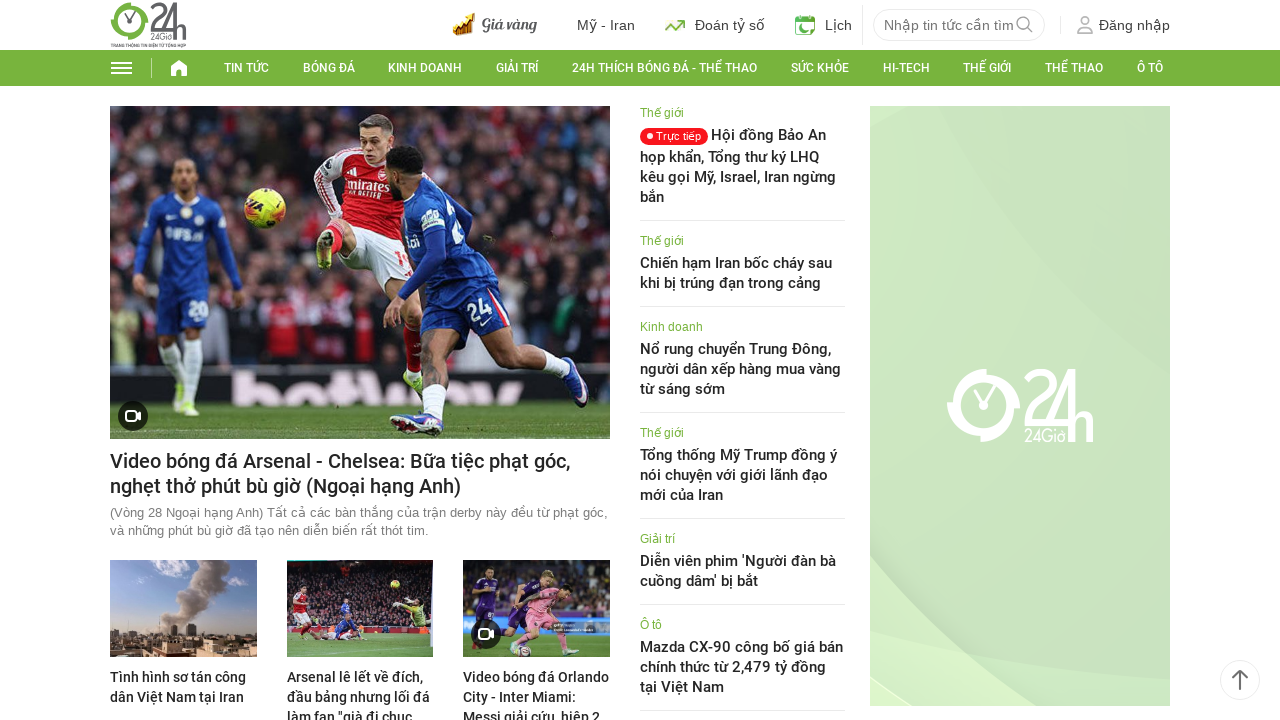